Tests autosuggestive dropdown functionality by typing a partial country code, waiting for suggestions to appear, and selecting a specific option from the dropdown list.

Starting URL: https://rahulshettyacademy.com/dropdownsPractise/

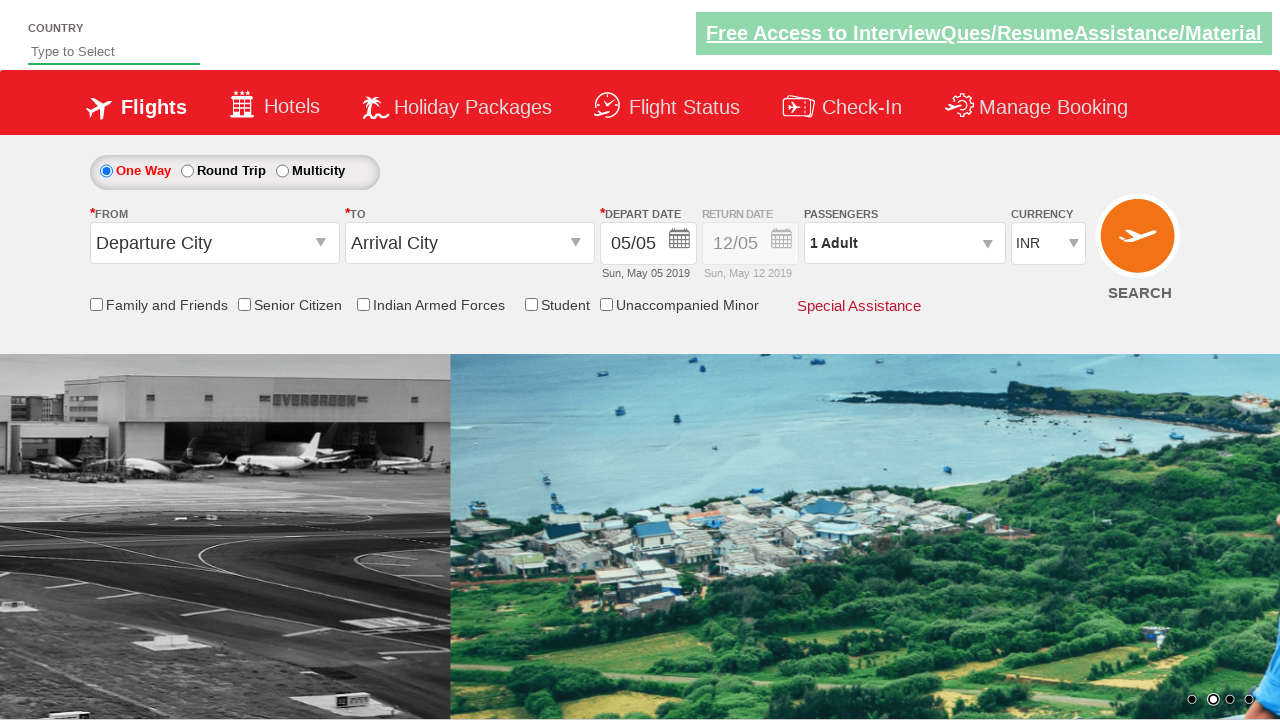

Typed 'IND' into autosuggest field to trigger dropdown suggestions on #autosuggest
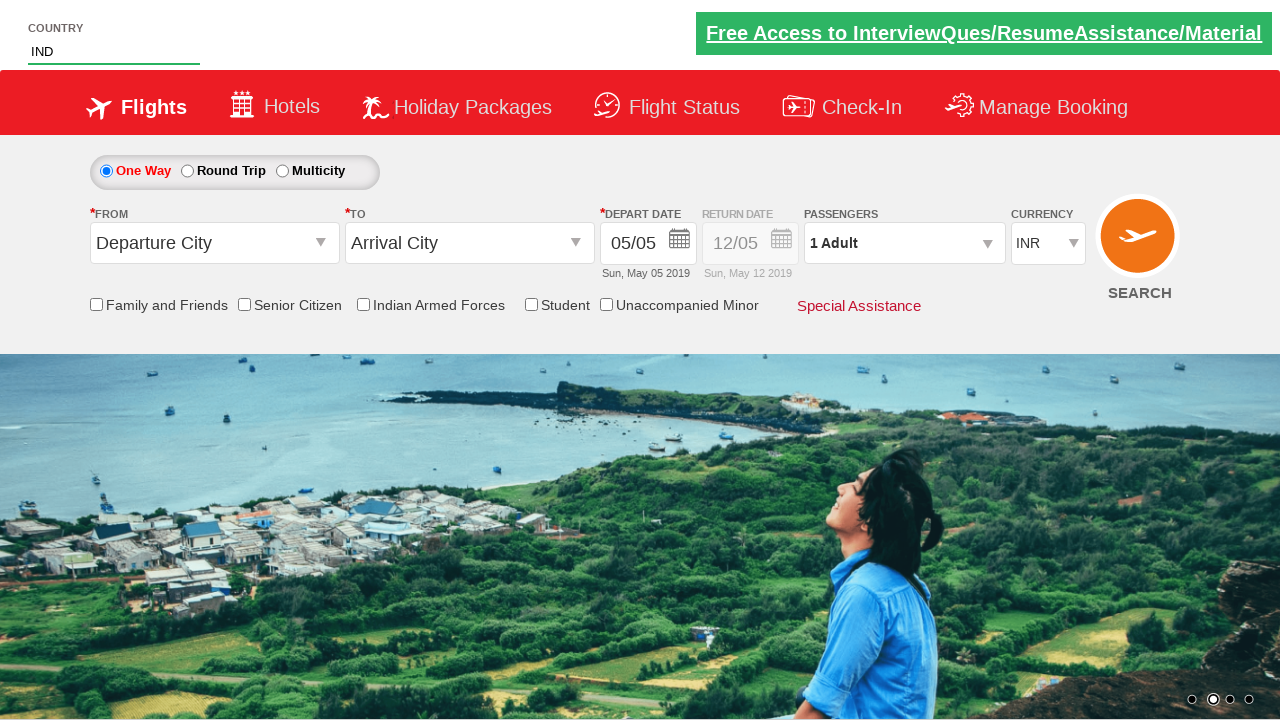

Autocomplete suggestions dropdown appeared
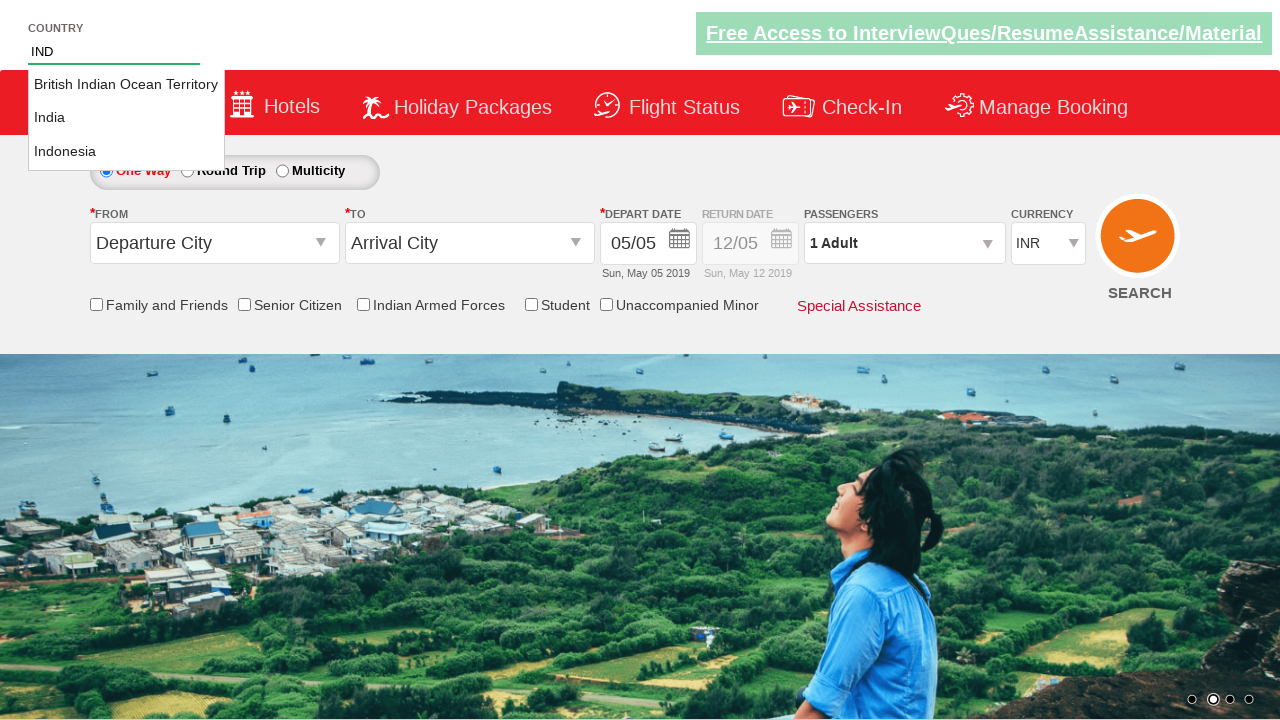

Located all suggestion options in the dropdown
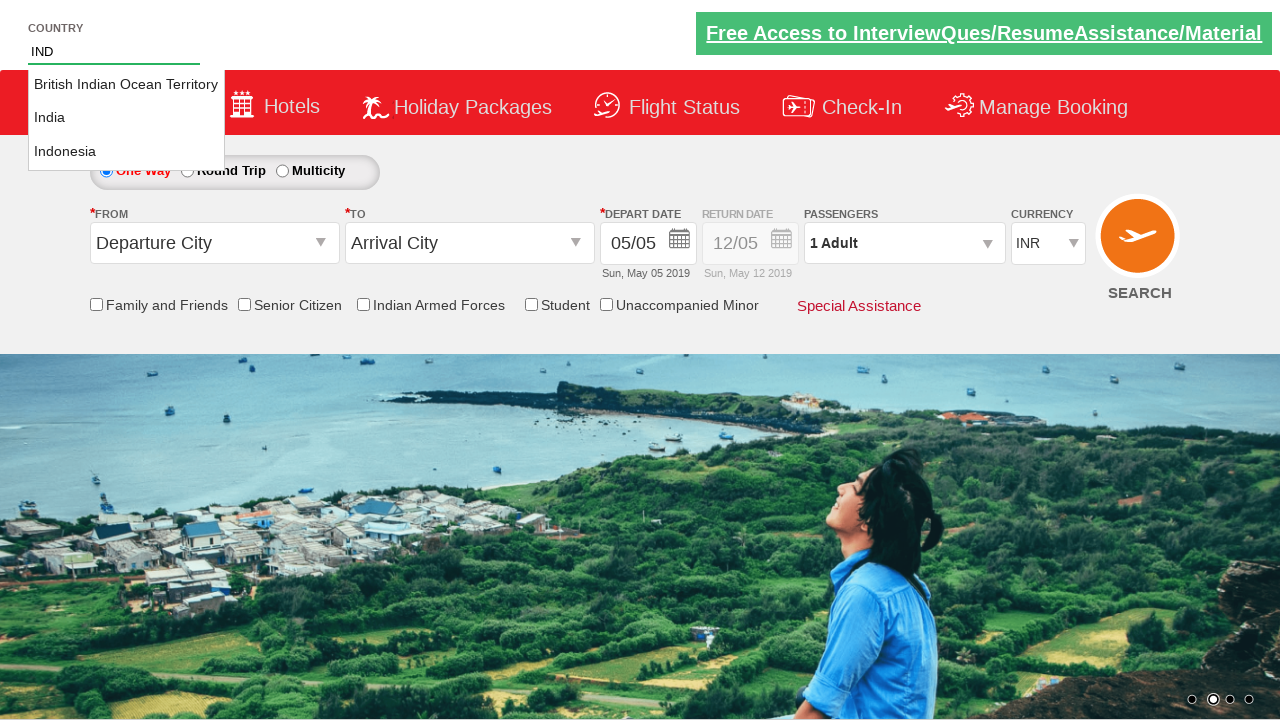

Found 3 suggestion options in the dropdown
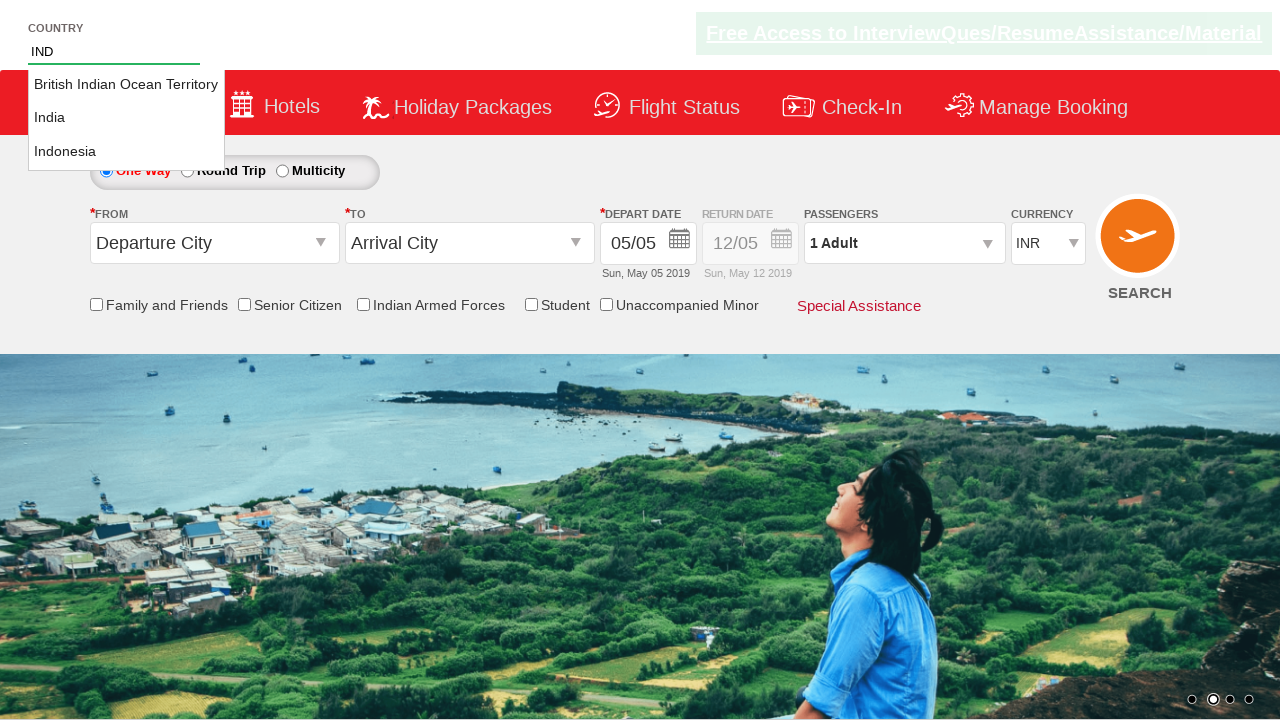

Clicked on 'India' option from the autosuggestive dropdown at (126, 118) on li.ui-menu-item a >> nth=1
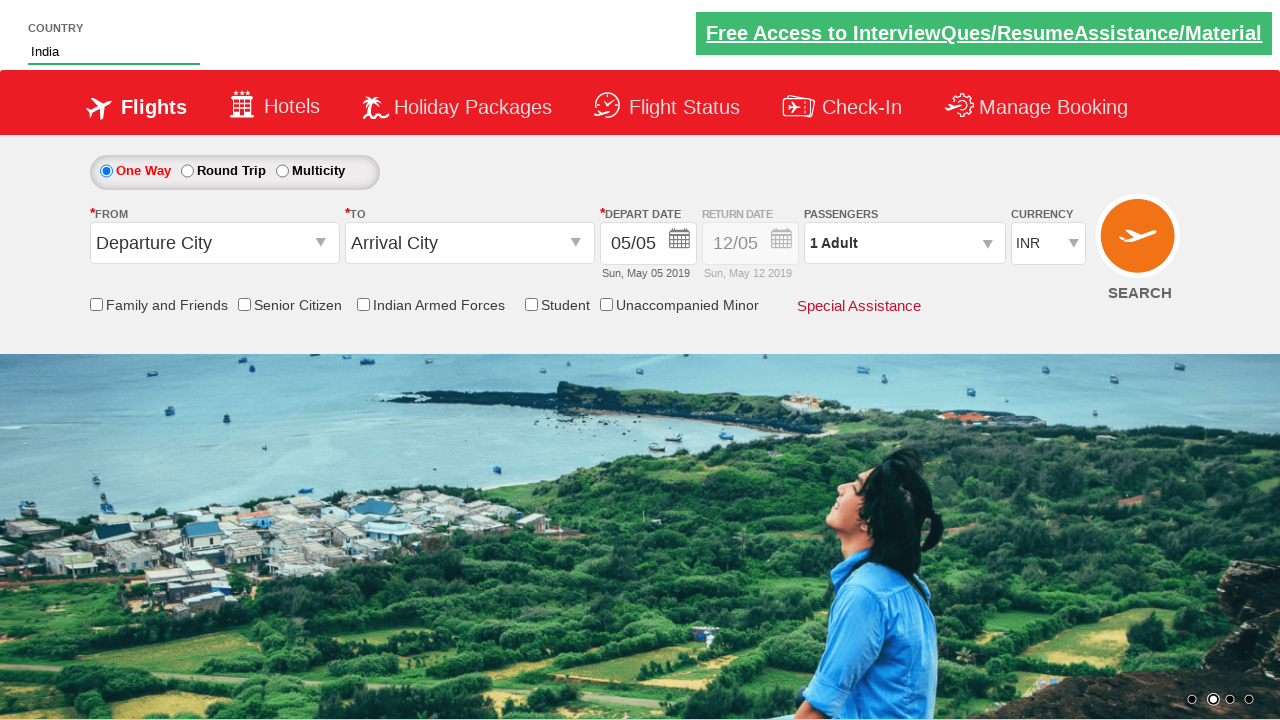

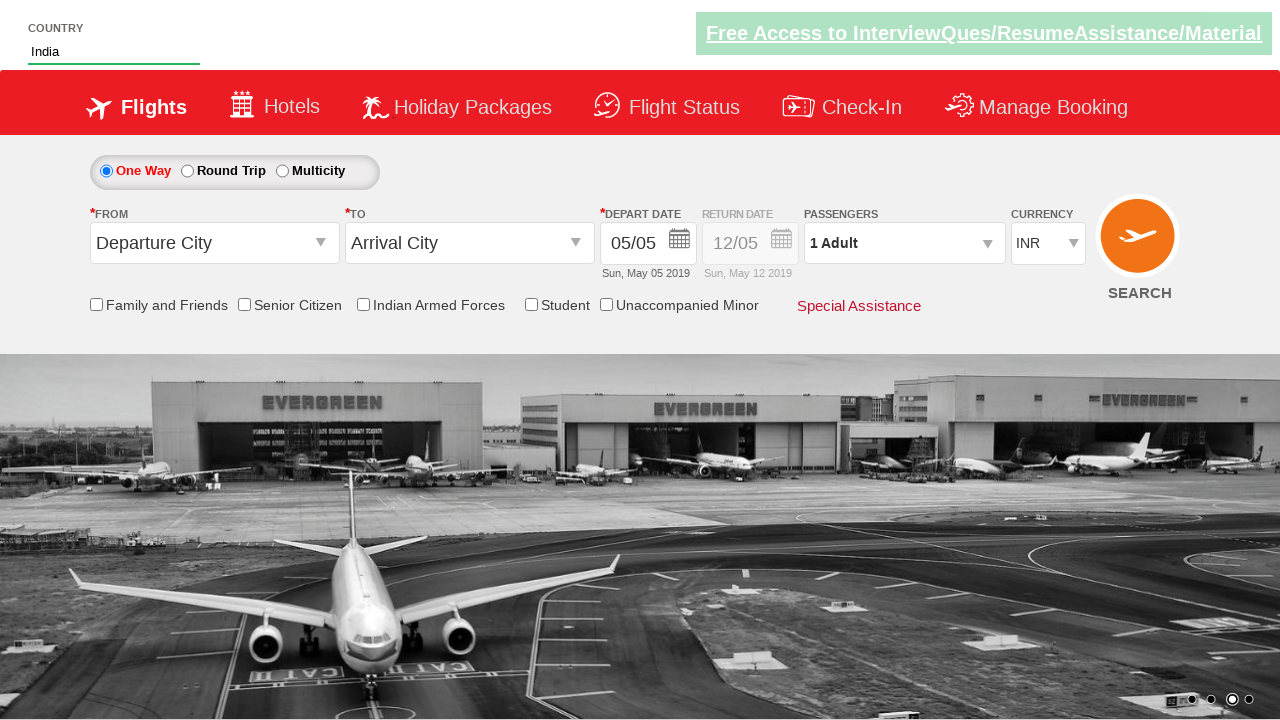